Tests drag and drop functionality within an iframe on the jQuery UI demo page, then navigates to the Button section

Starting URL: https://jqueryui.com/droppable

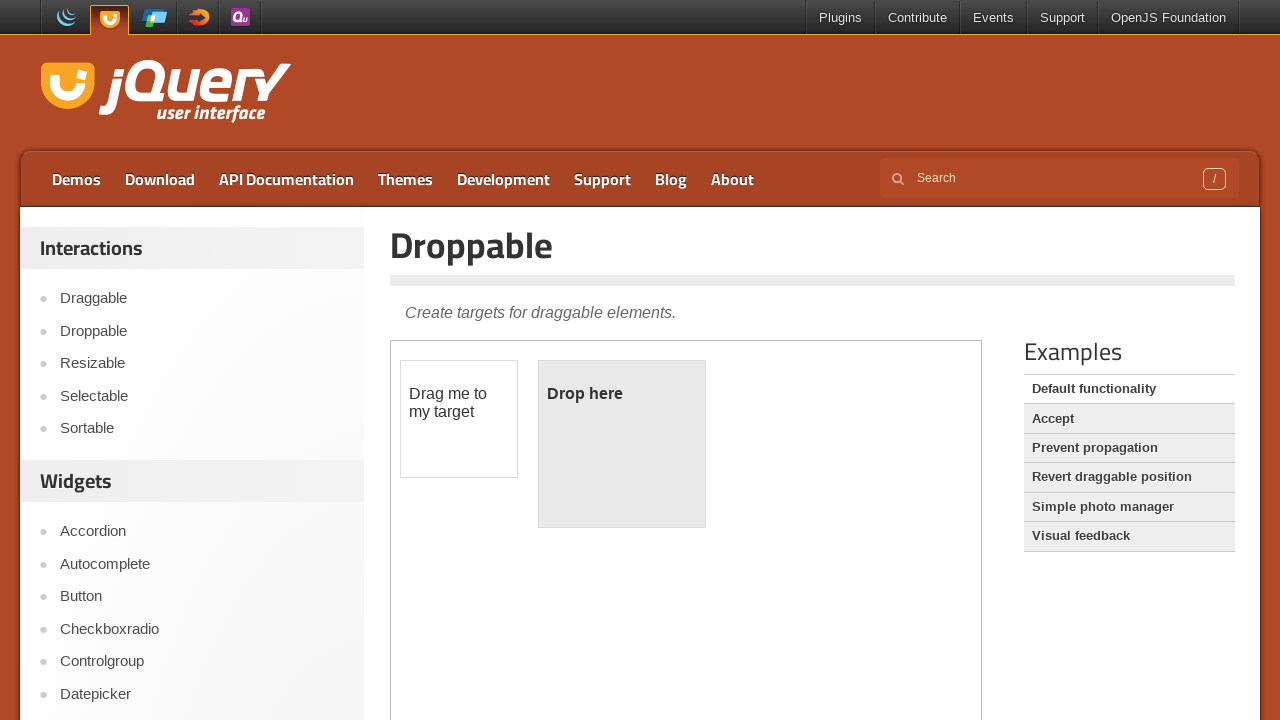

Waited 2 seconds for iframe to load
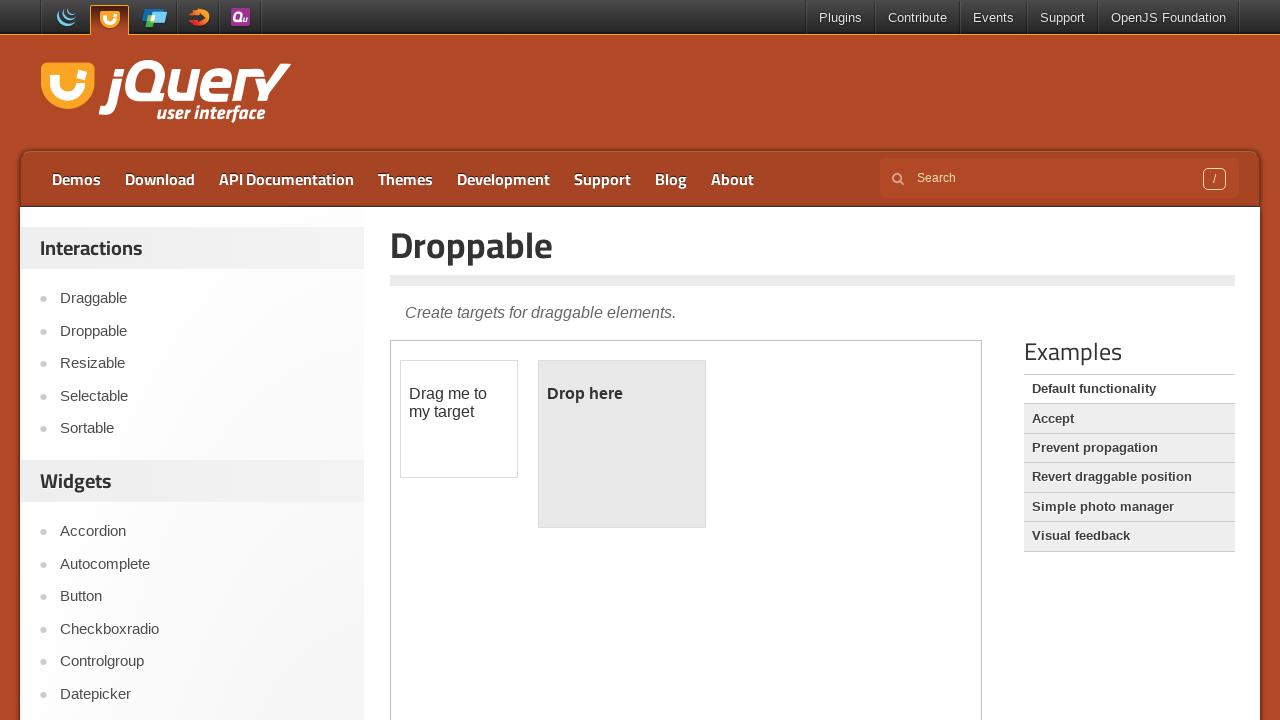

Found 1 iframes on the page
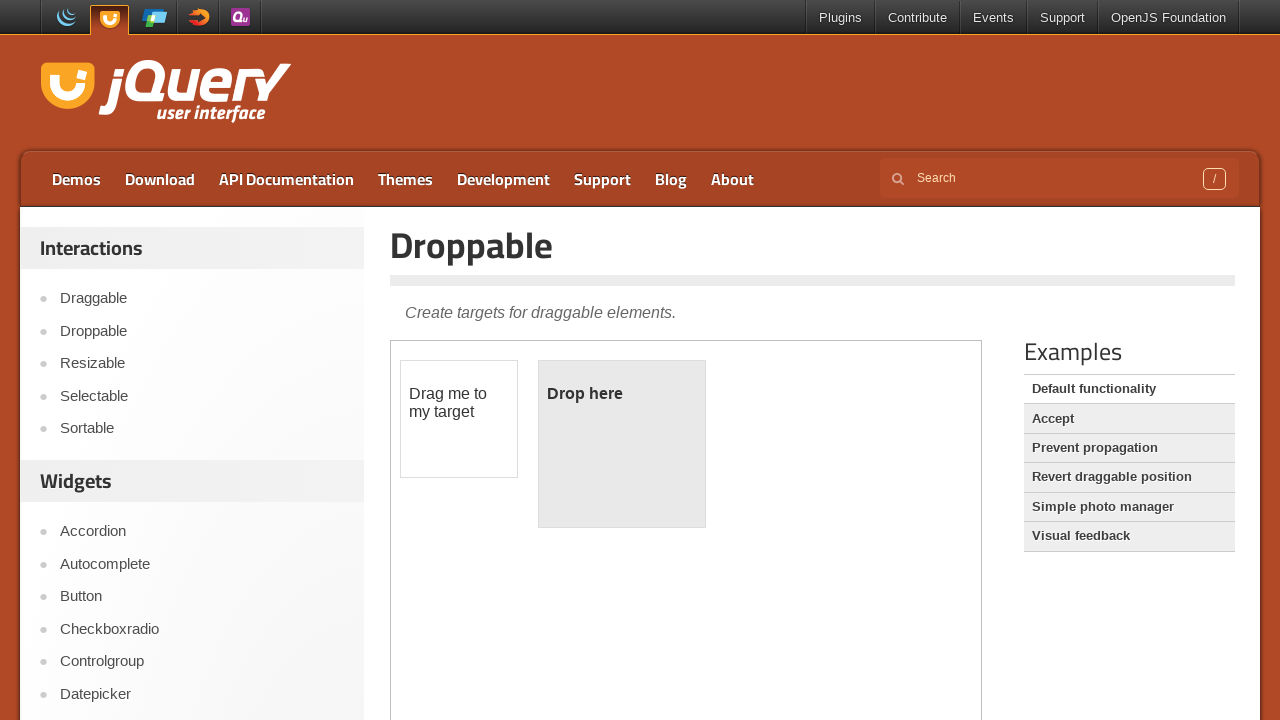

Located first iframe on the page
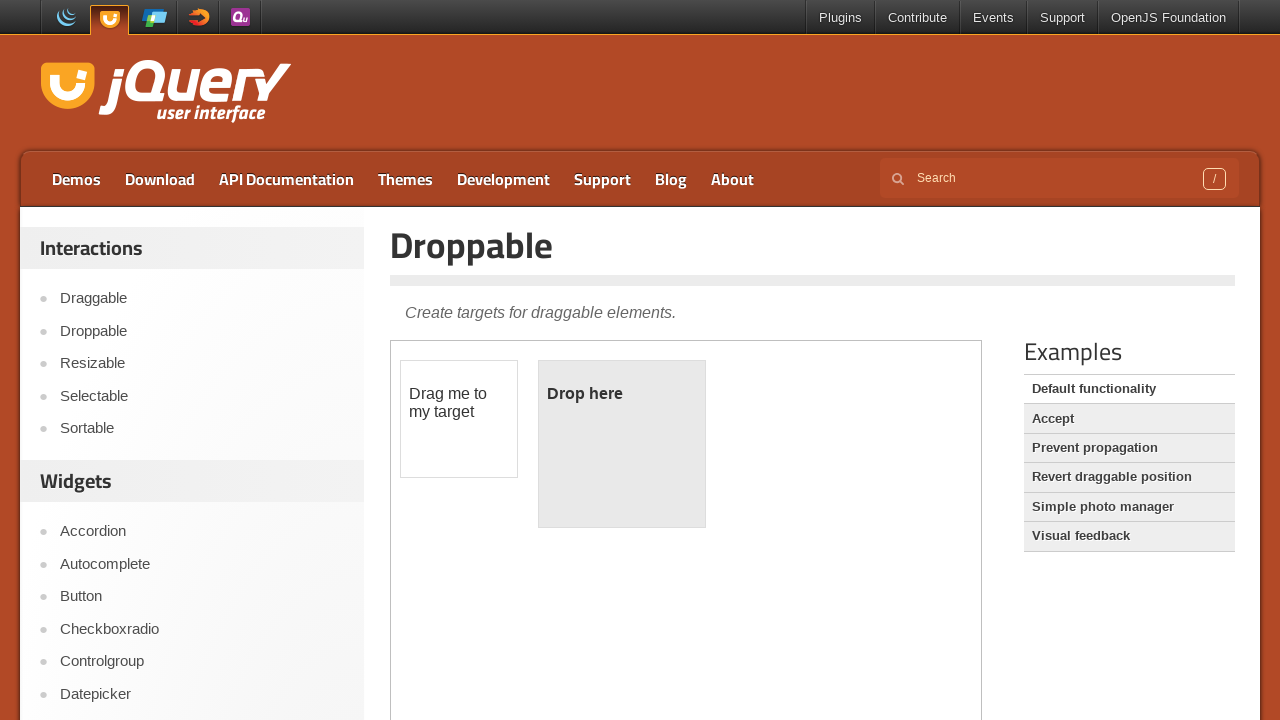

Located draggable element within iframe
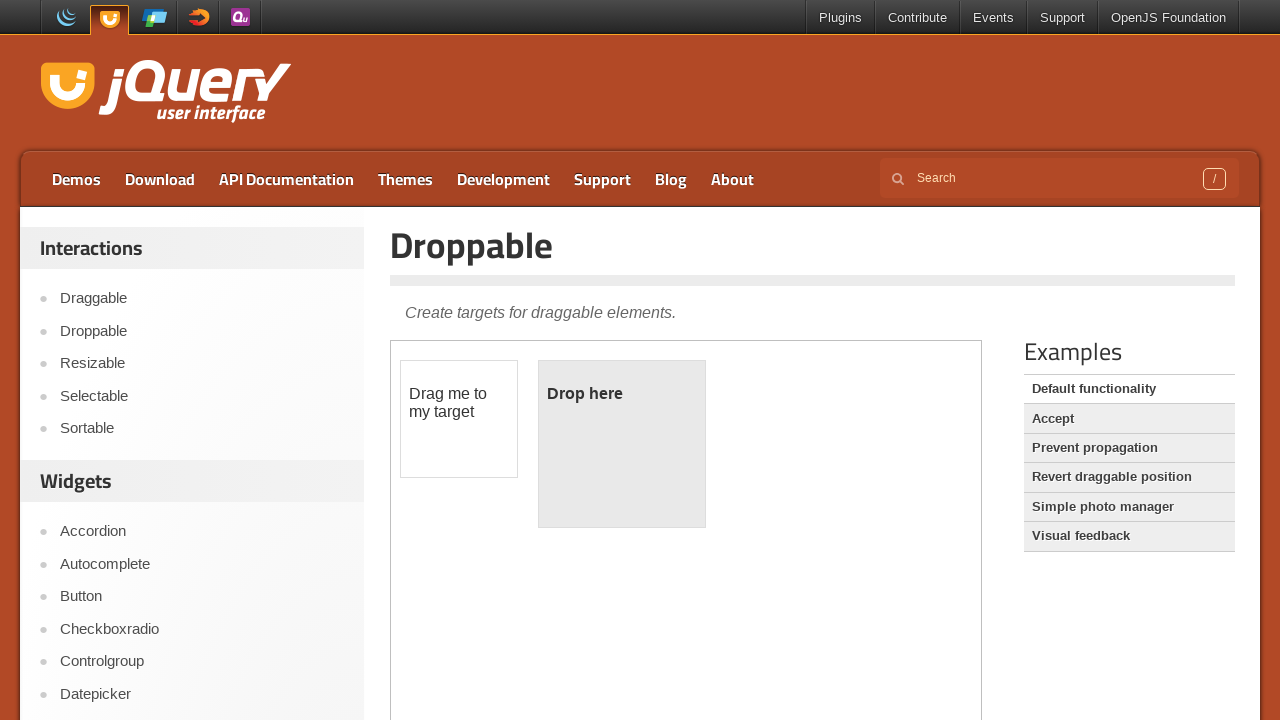

Located droppable element within iframe
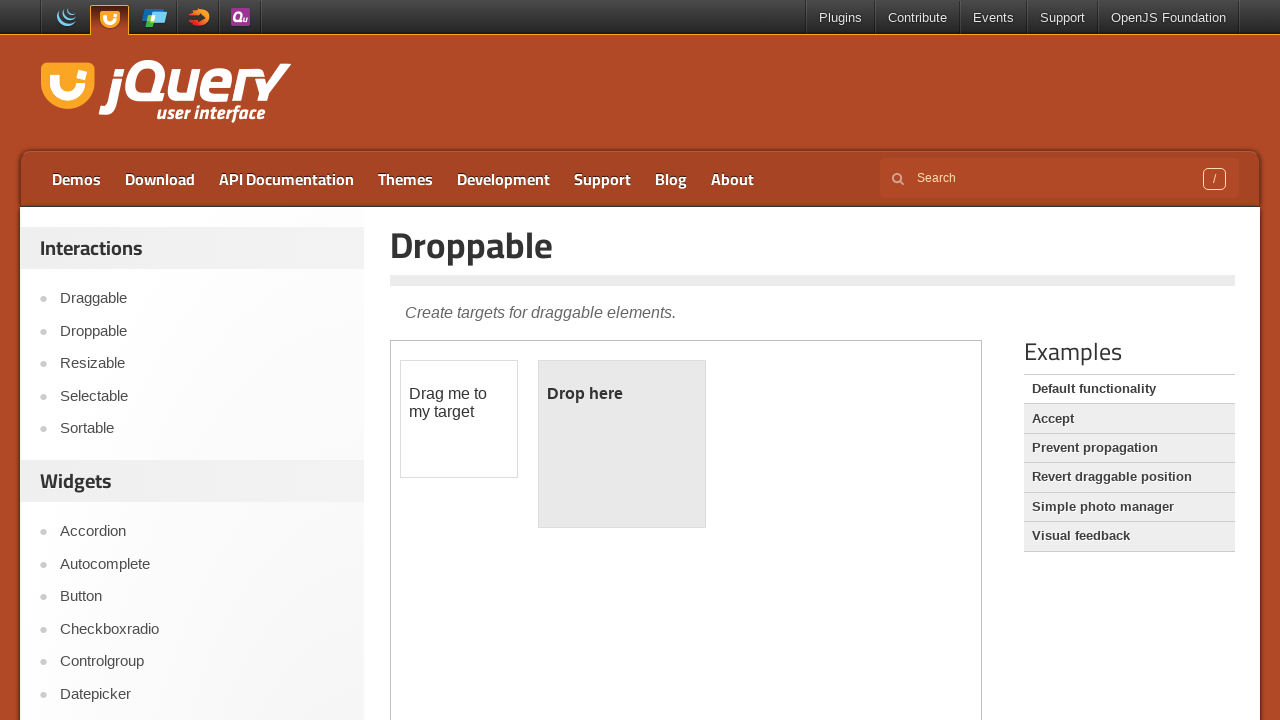

Dragged draggable element to droppable element at (622, 444)
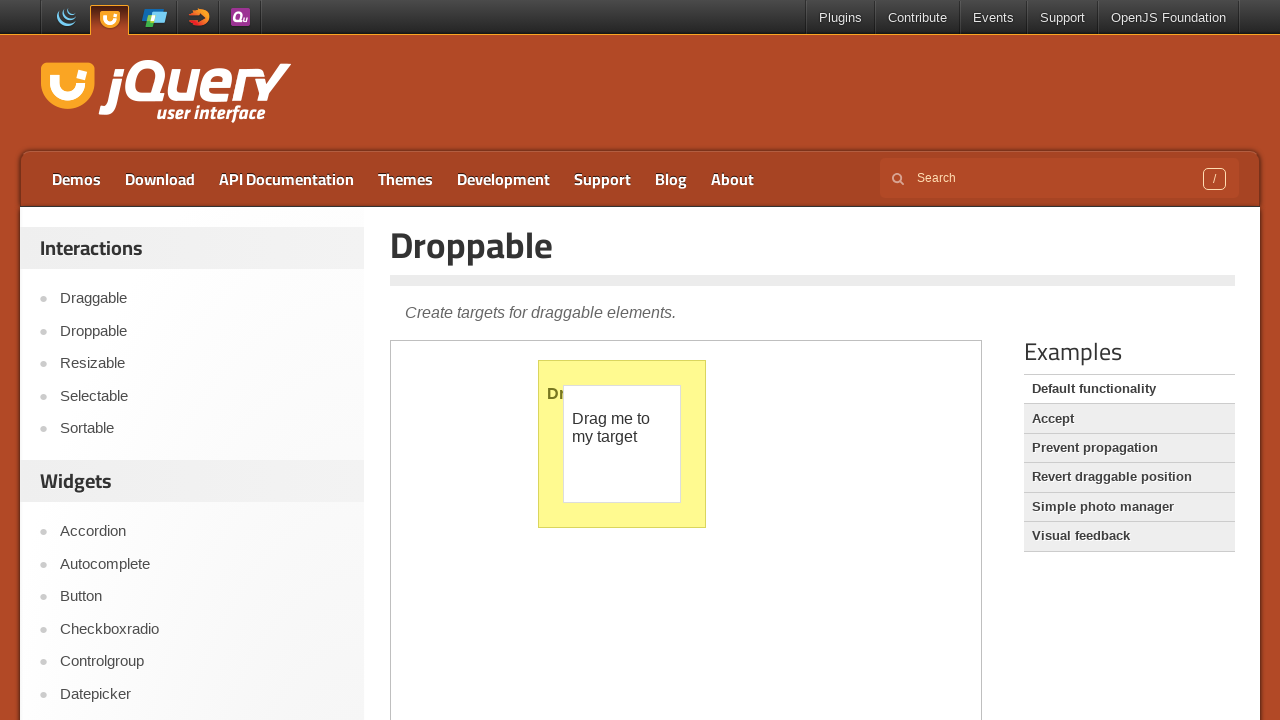

Waited 2 seconds after drag and drop operation
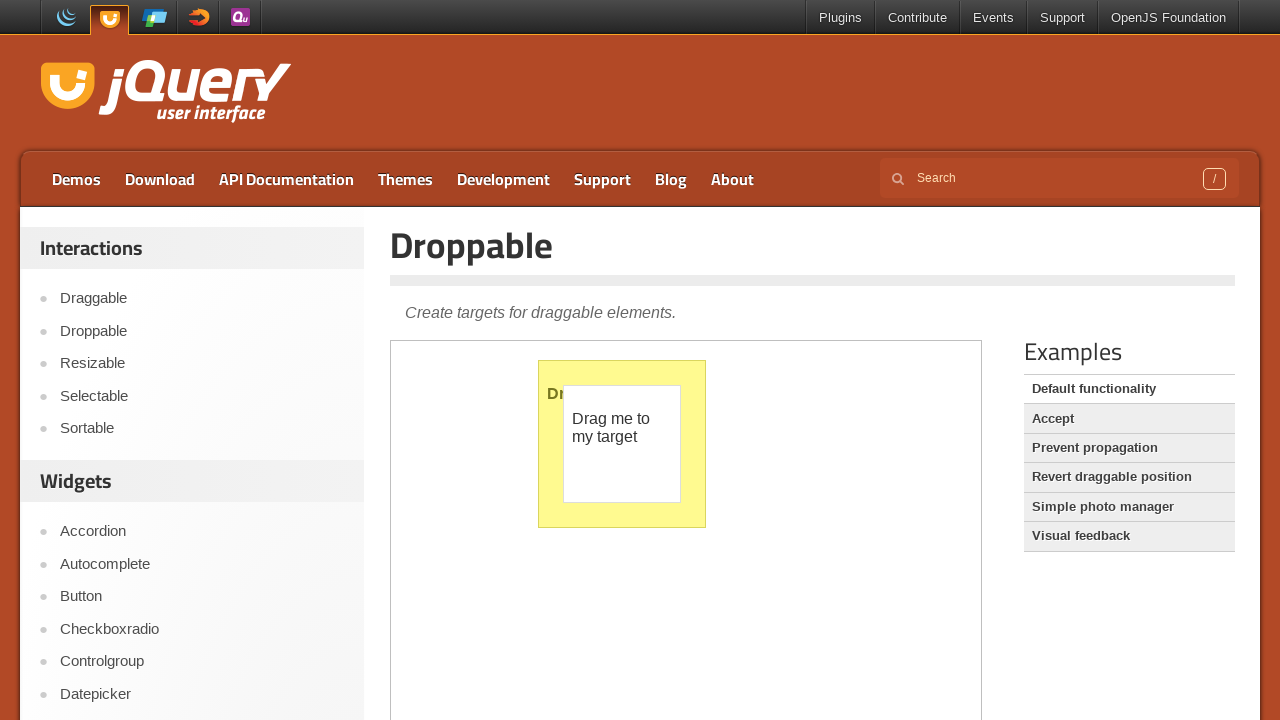

Clicked on Button link to navigate to Button section at (202, 597) on a:text('Button')
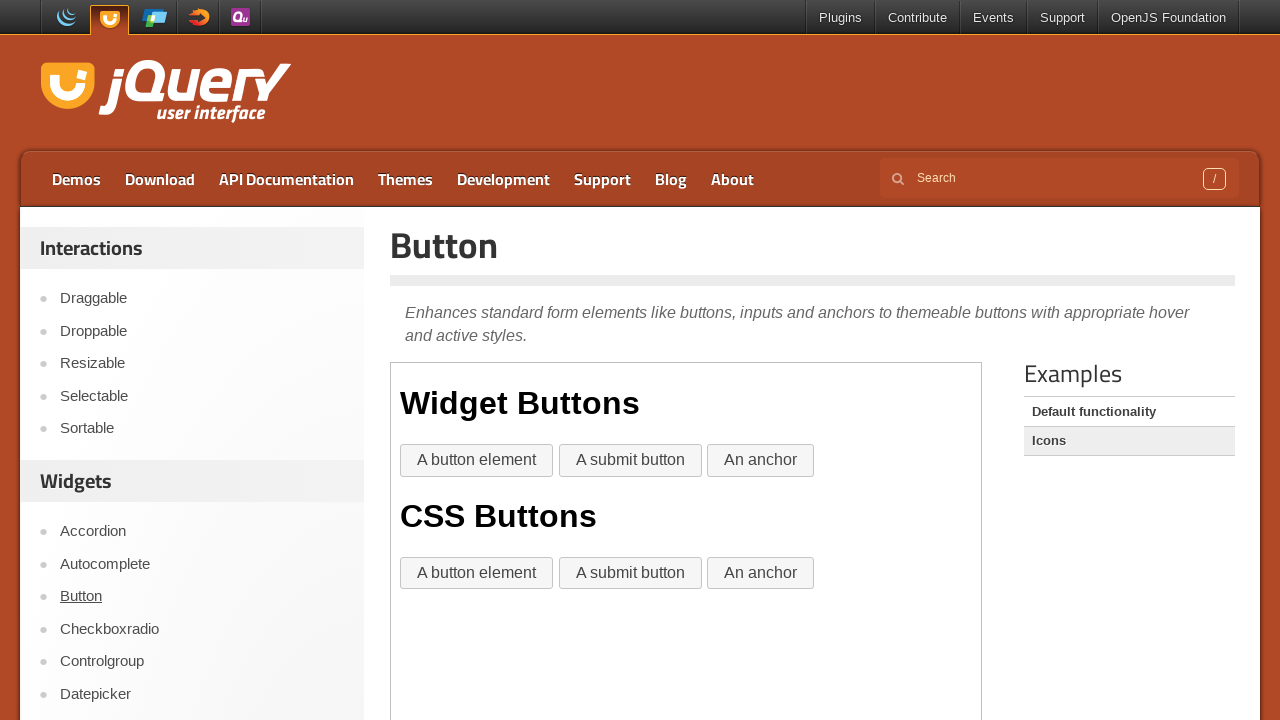

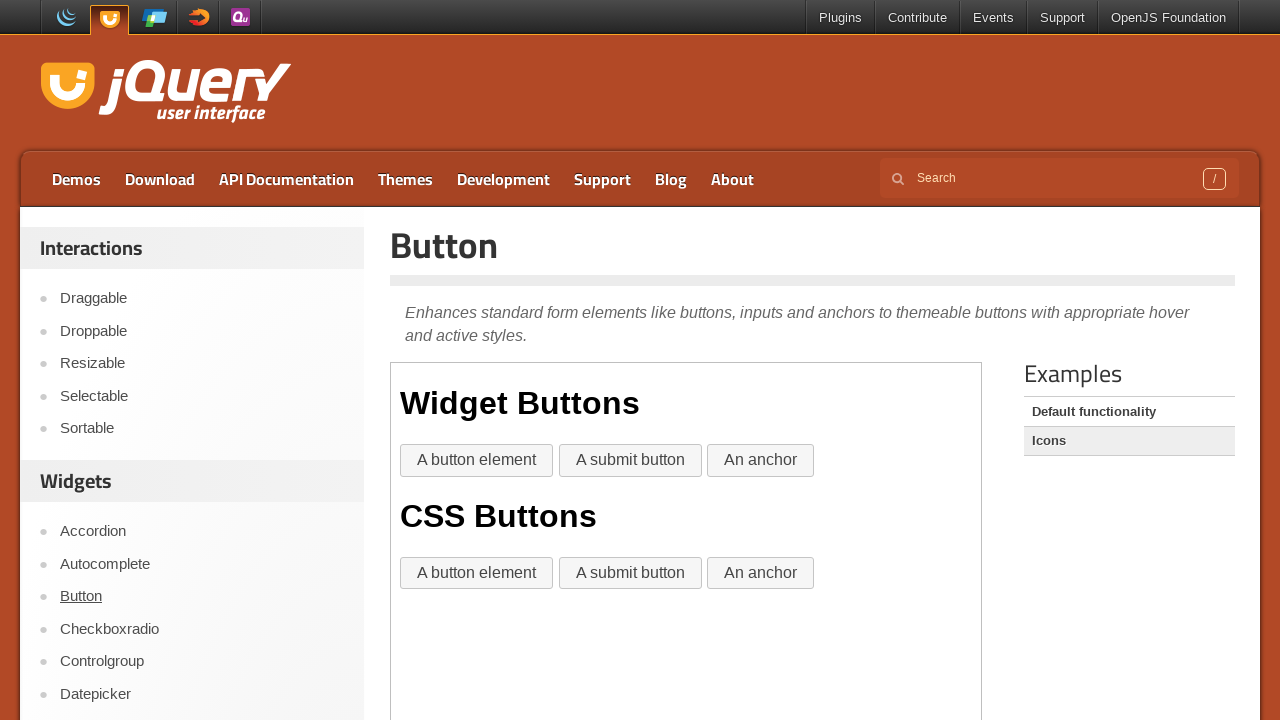